Tests navigation by locating cards on the frontend page and clicking on the HTML Elements card using text-based selection

Starting URL: https://techglobal-training.com/frontend

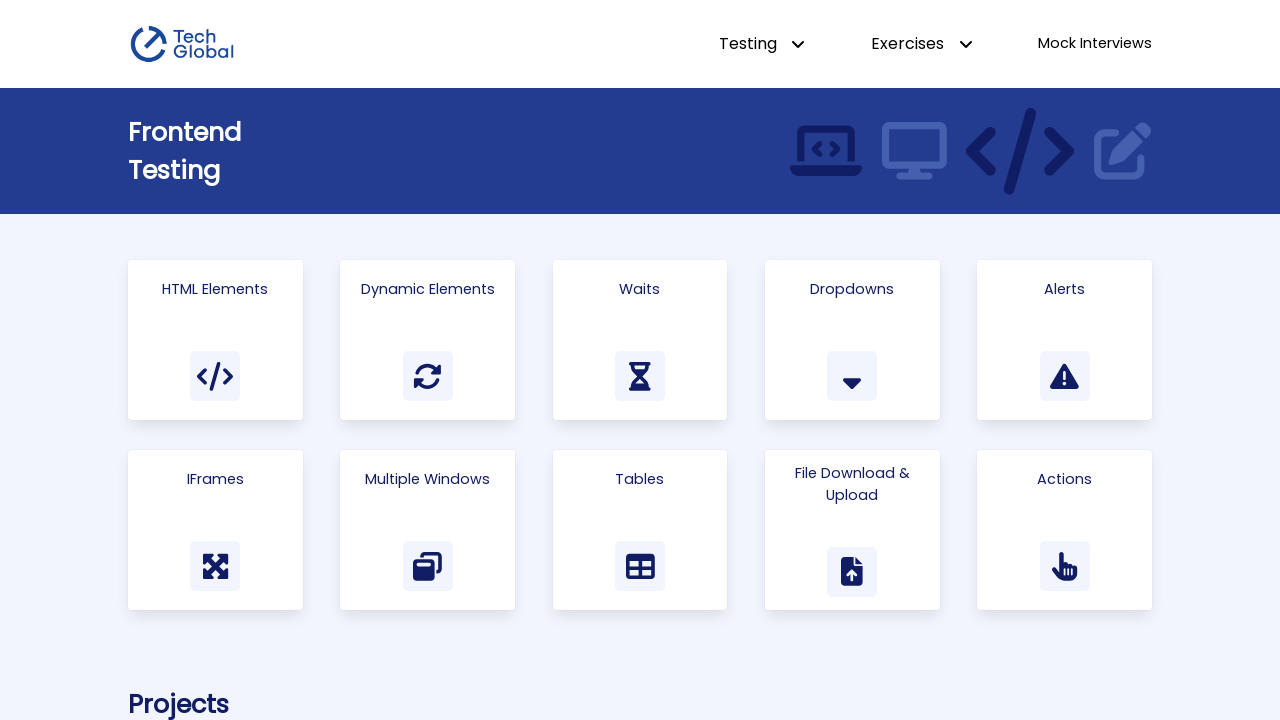

Navigated to https://techglobal-training.com/frontend
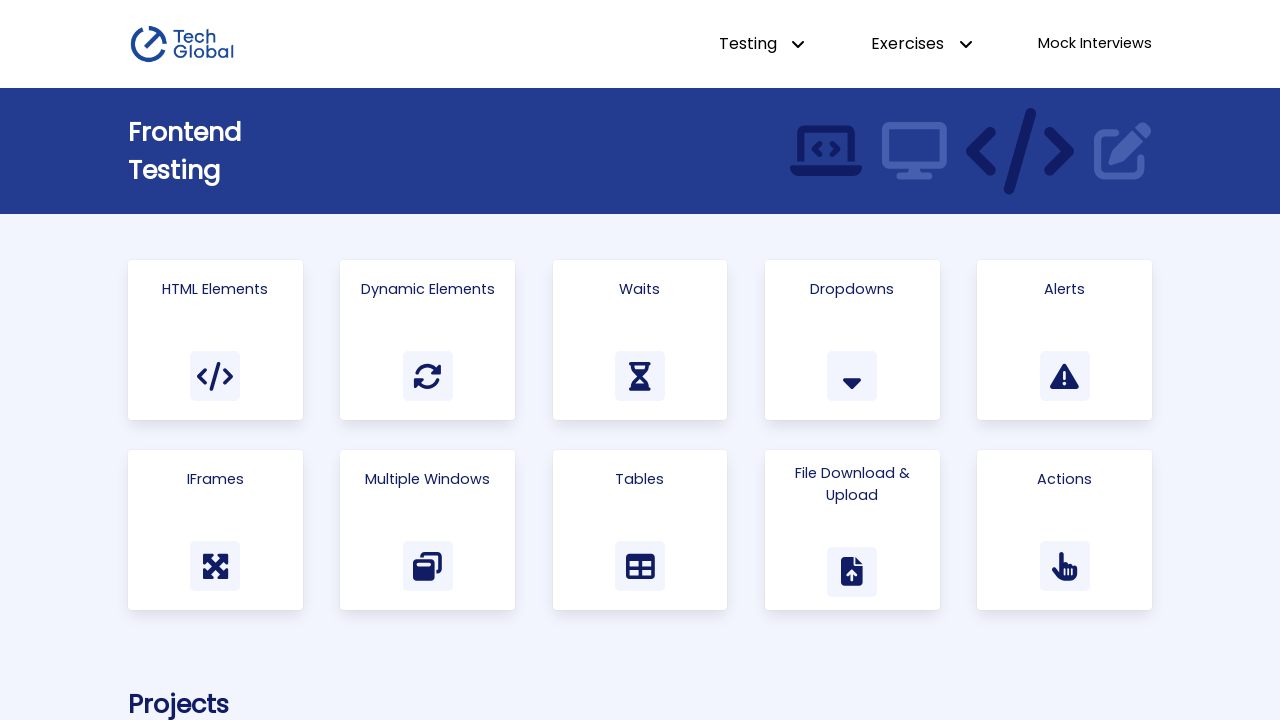

Clicked on the HTML Elements card using custom pseudo-class selector at (215, 289) on .card >> :has-text("HTML Elements")
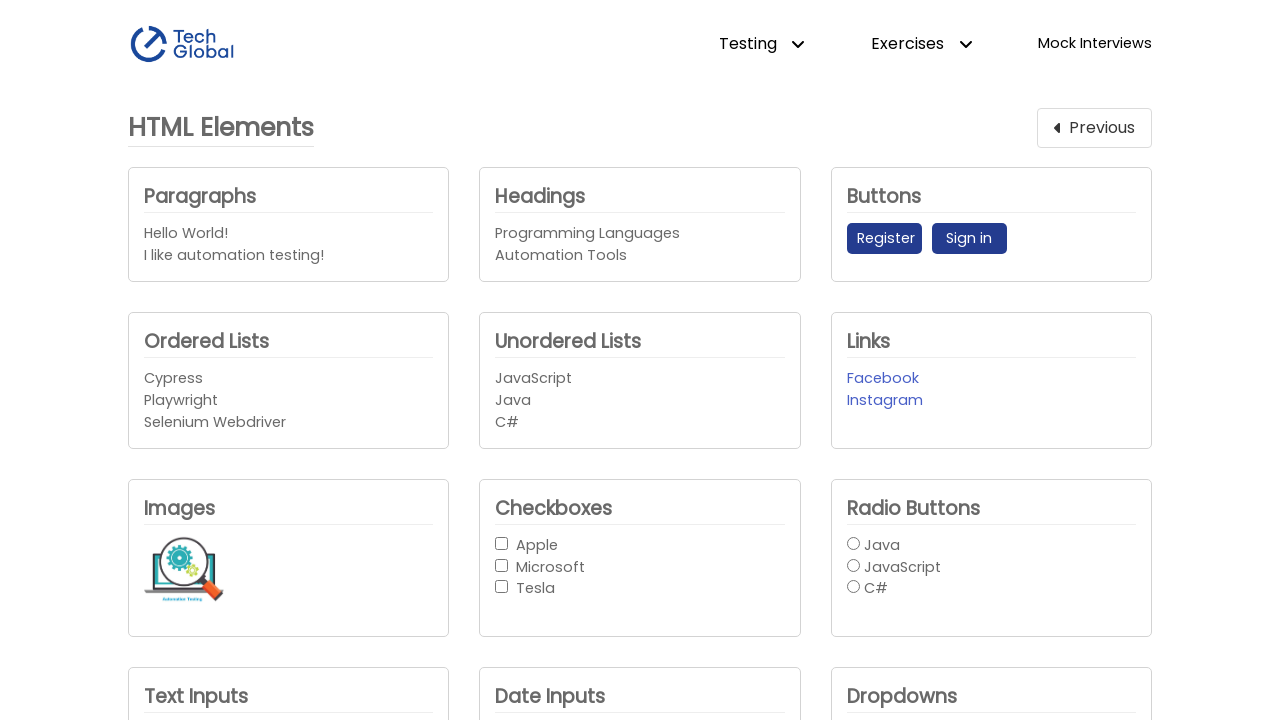

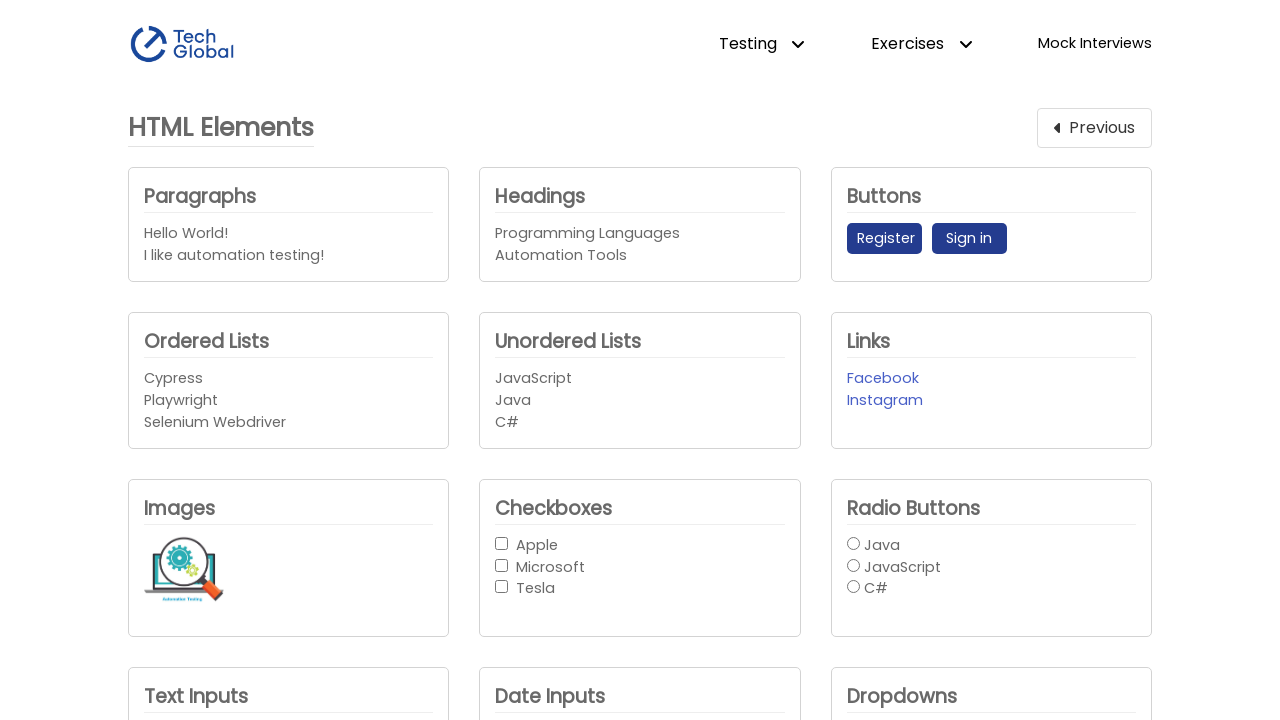